Tests the complete user registration flow by filling out all registration form fields and submitting

Starting URL: https://parabank.parasoft.com/parabank/index.htm

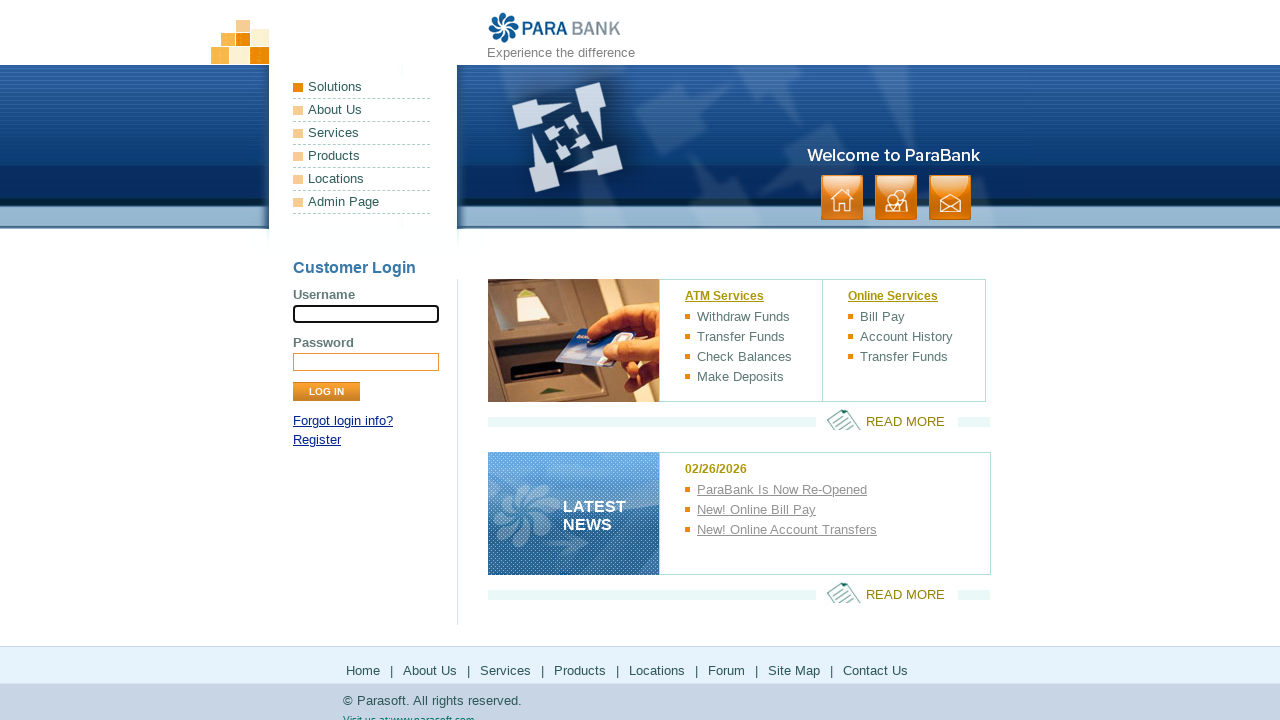

Clicked Register link at (317, 440) on xpath=//a[text()='Register']
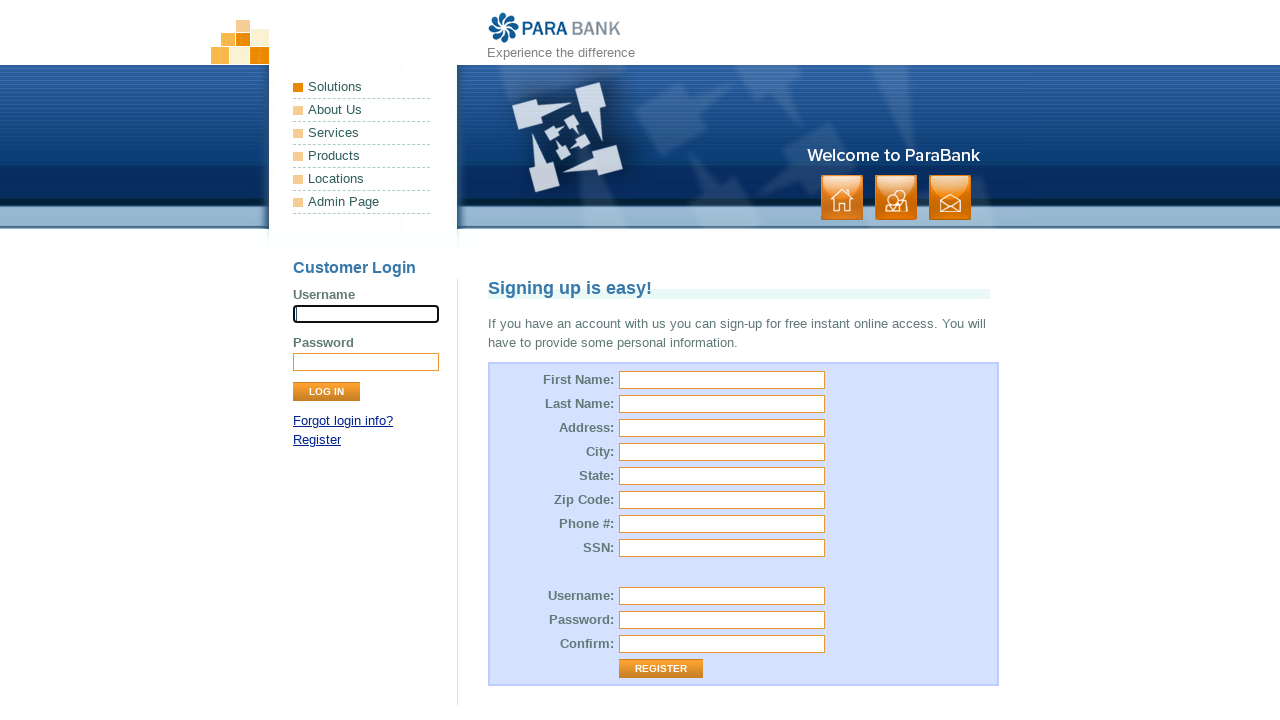

Filled first name field with 'John' on #customer\.firstName
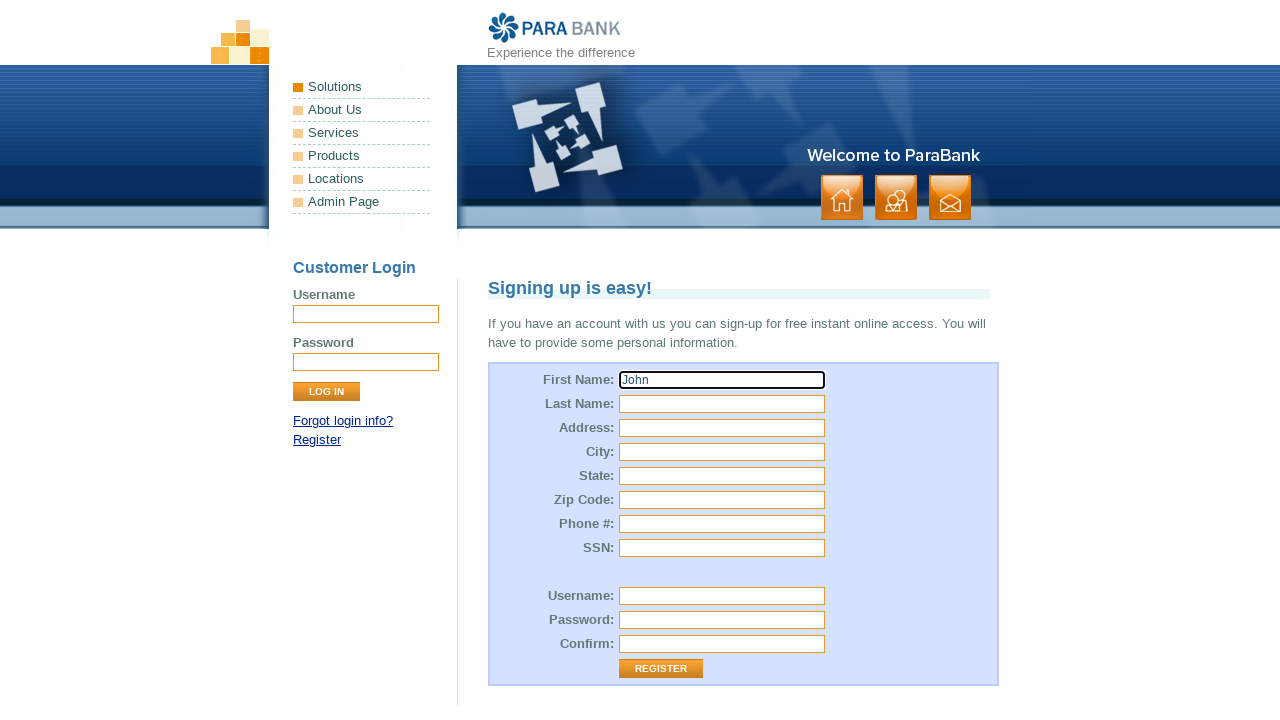

Filled last name field with 'Smith' on #customer\.lastName
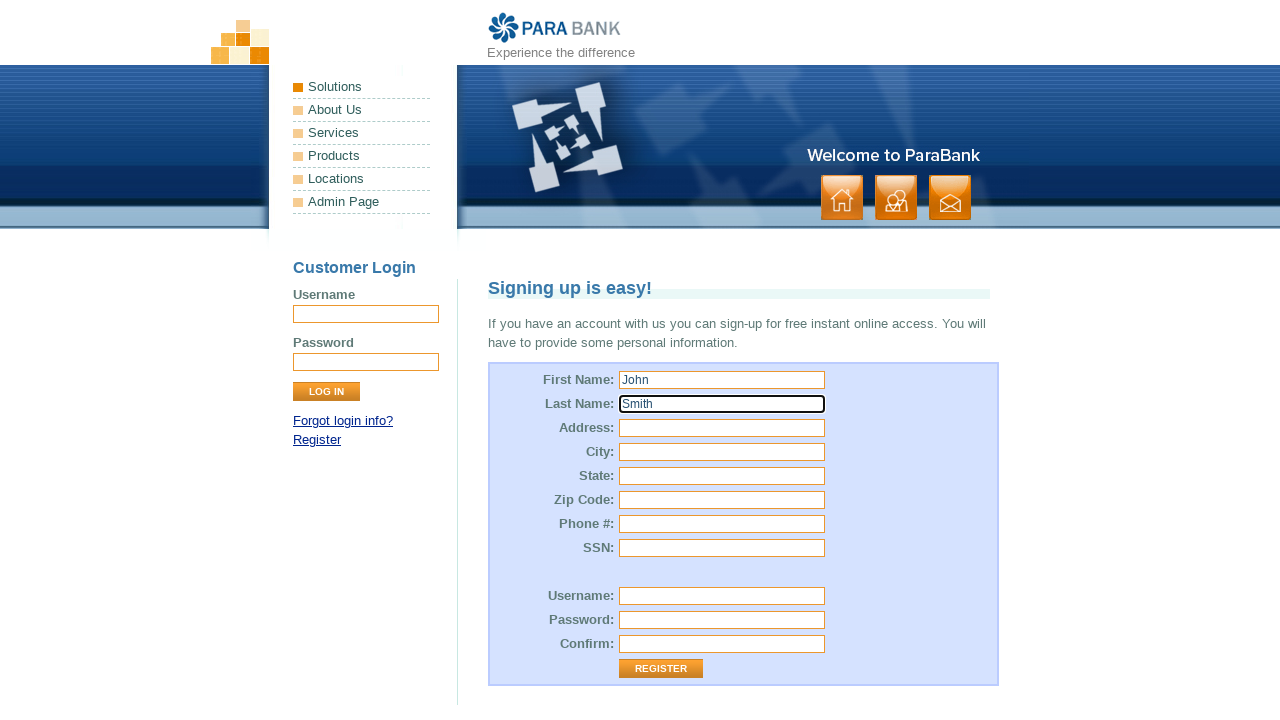

Filled street address field with '123 Oak Street' on #customer\.address\.street
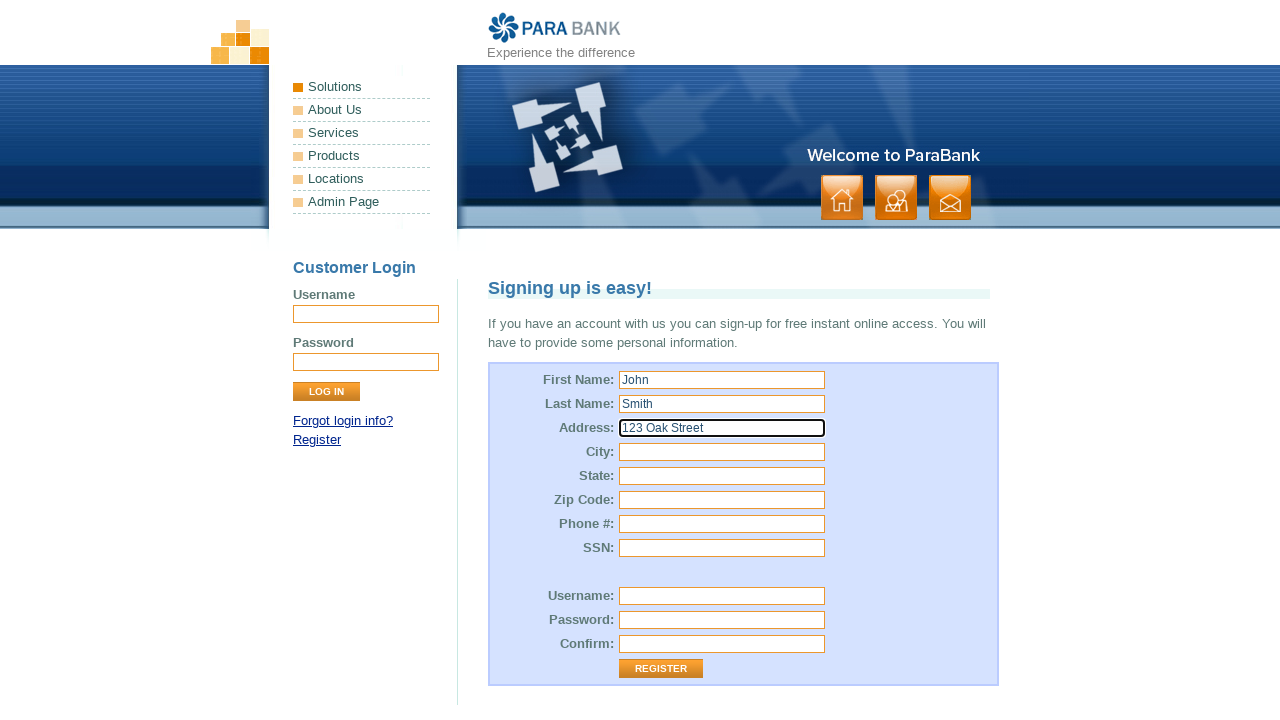

Filled city field with 'Boston' on #customer\.address\.city
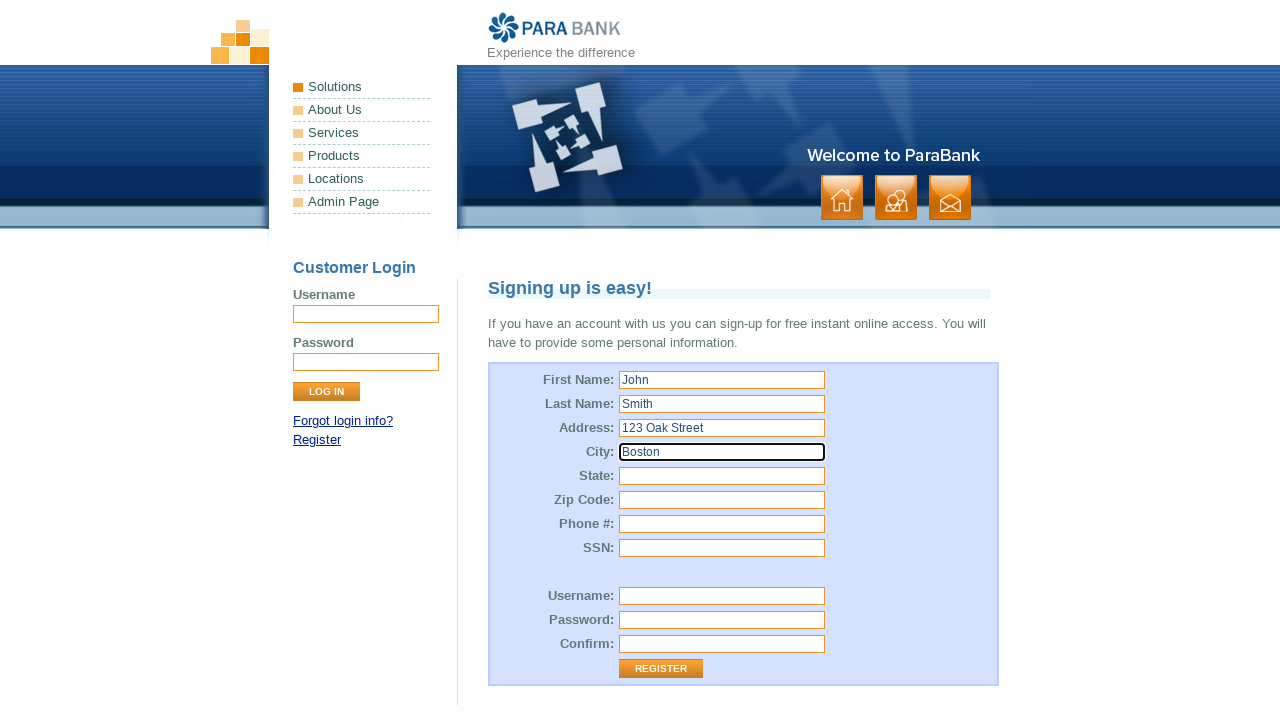

Filled state field with 'MA' on #customer\.address\.state
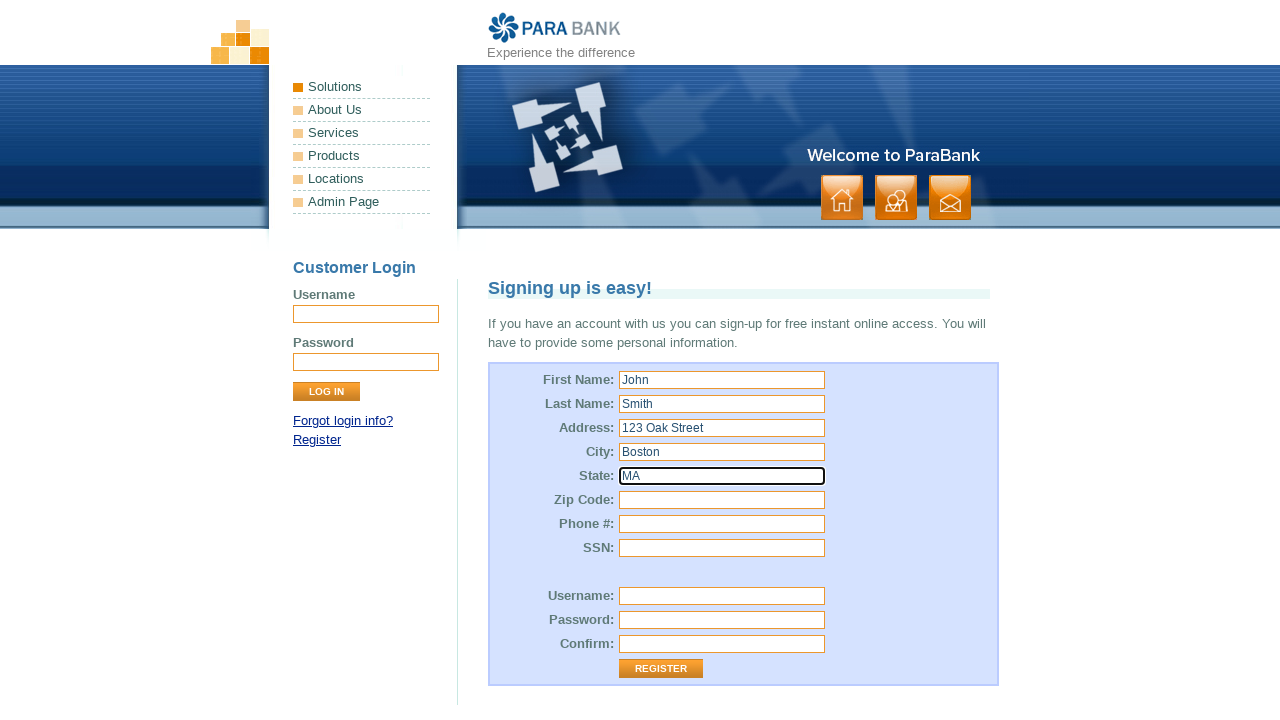

Filled zip code field with '02134' on #customer\.address\.zipCode
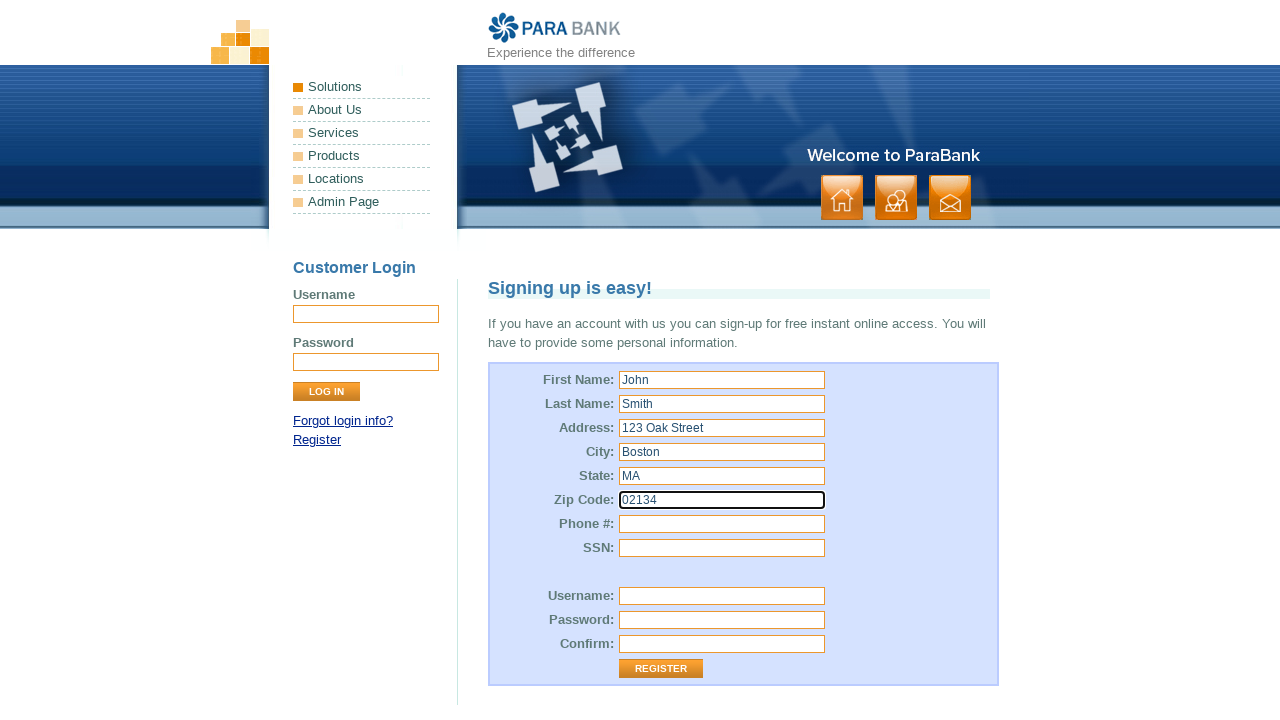

Filled phone number field with '6175551234' on #customer\.phoneNumber
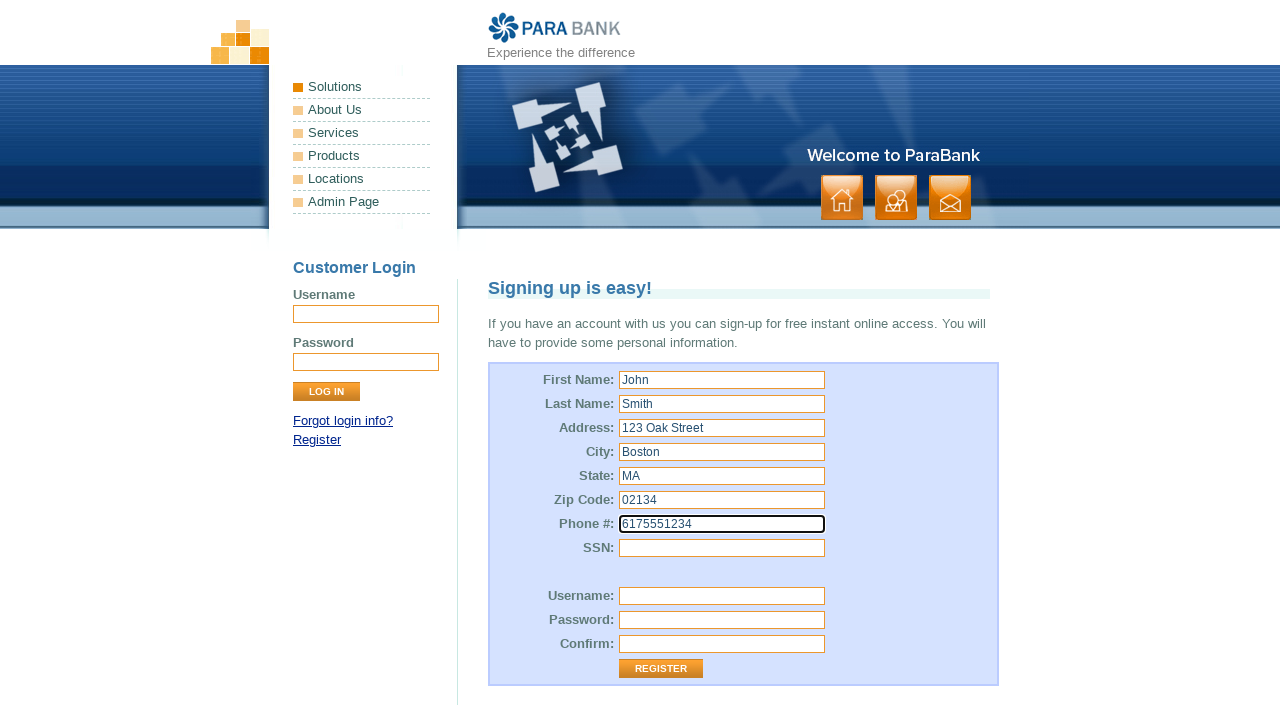

Filled SSN field with '123456789' on #customer\.ssn
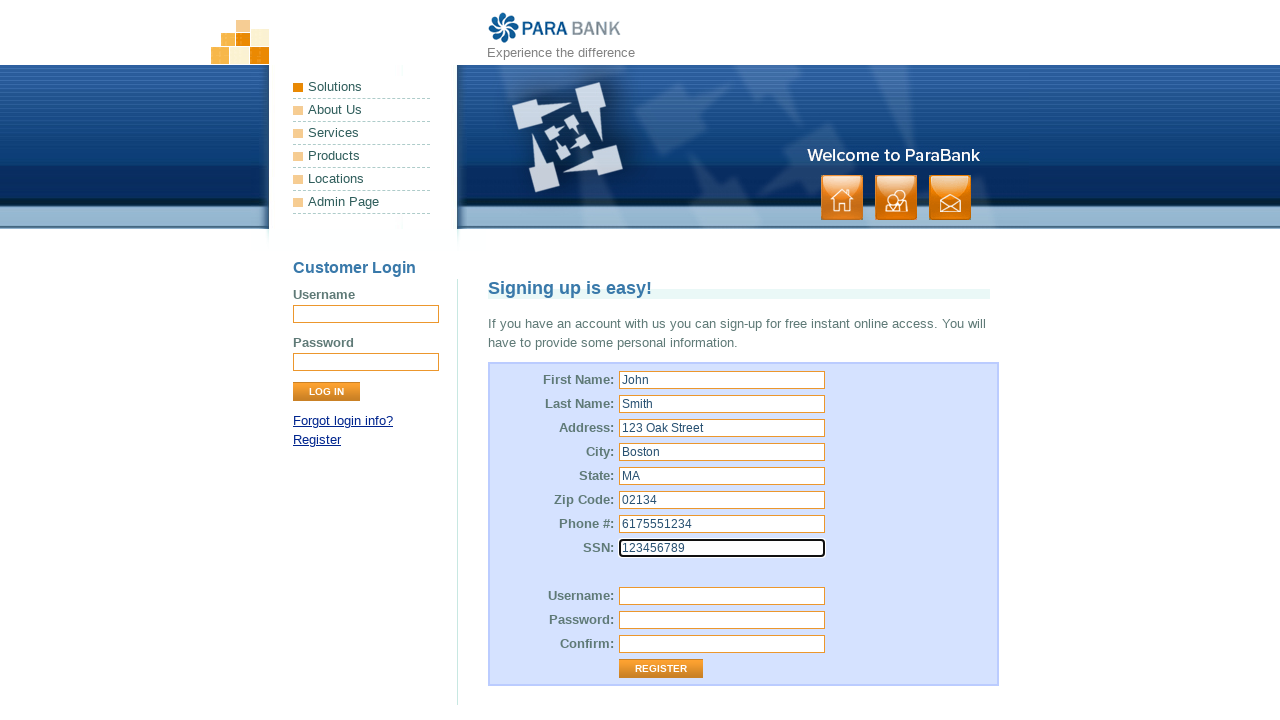

Filled username field with 'testuser847' on #customer\.username
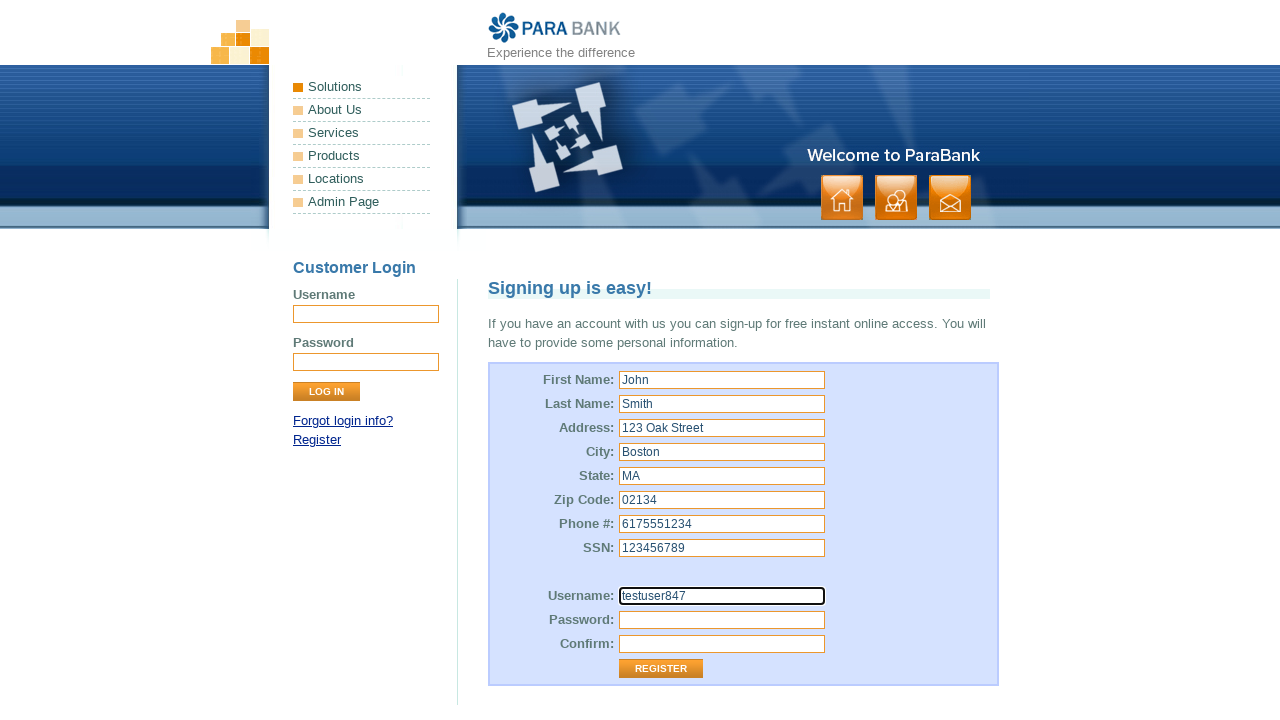

Filled password field with 'Test@2024' on #customer\.password
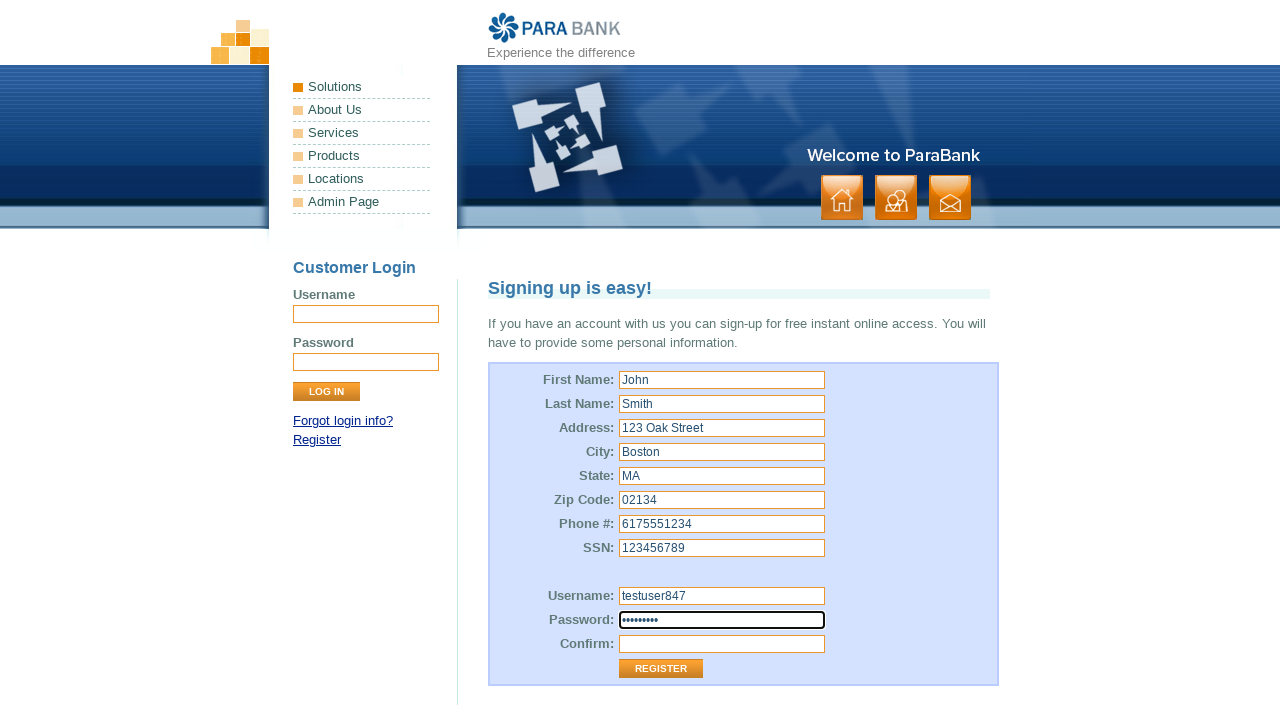

Filled password confirmation field with 'Test@2024' on #repeatedPassword
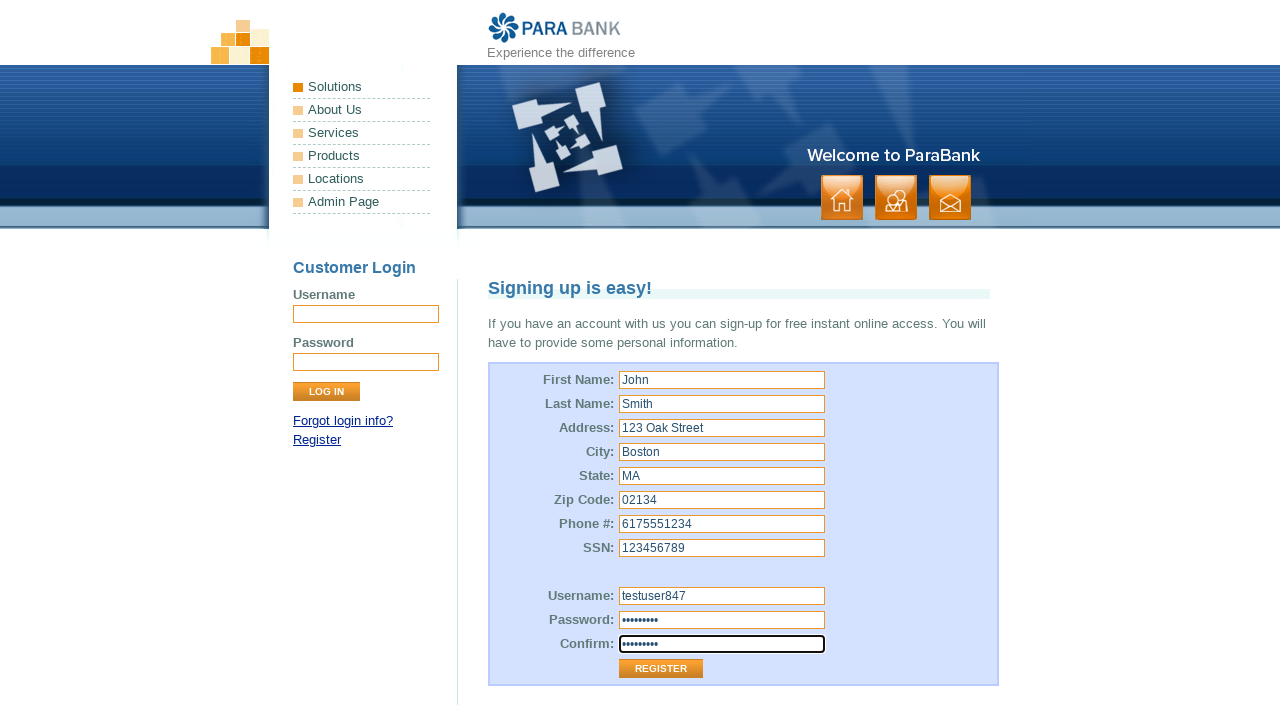

Clicked Register button to submit registration form at (661, 669) on xpath=//*[@id='customerForm']/table/tbody/tr[13]/td[2]/input
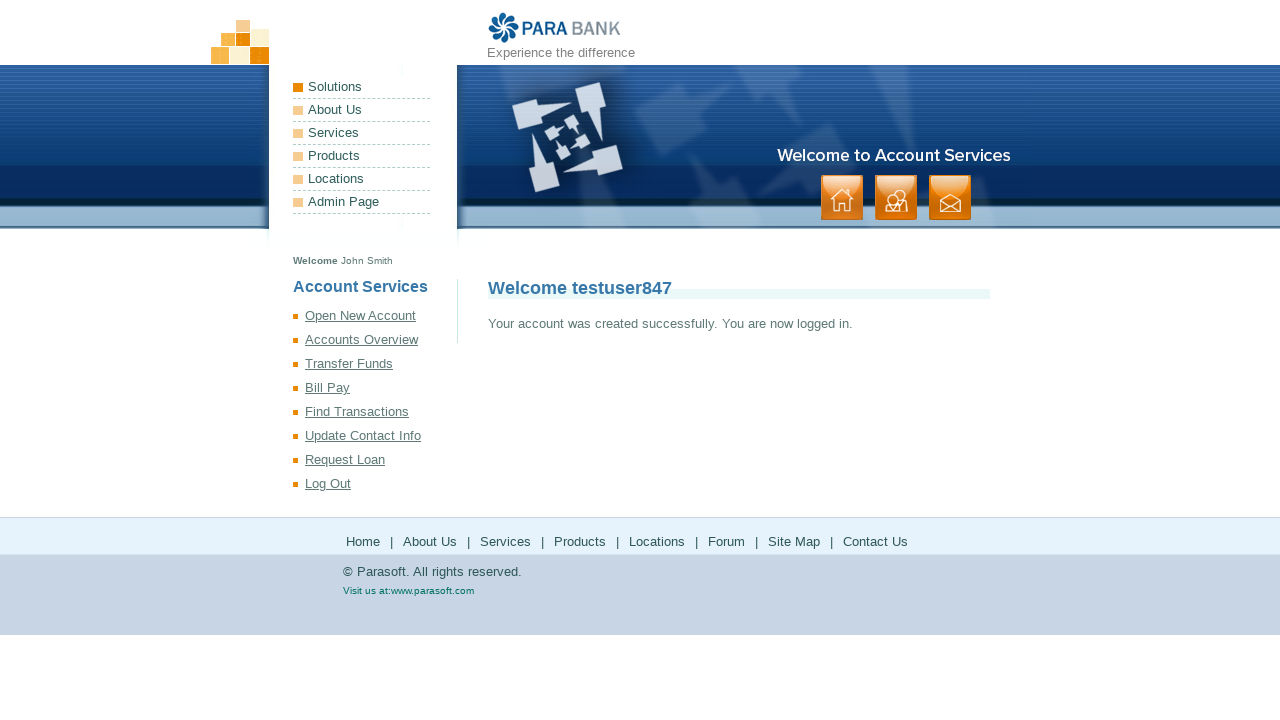

Registration success message displayed - account created and user logged in
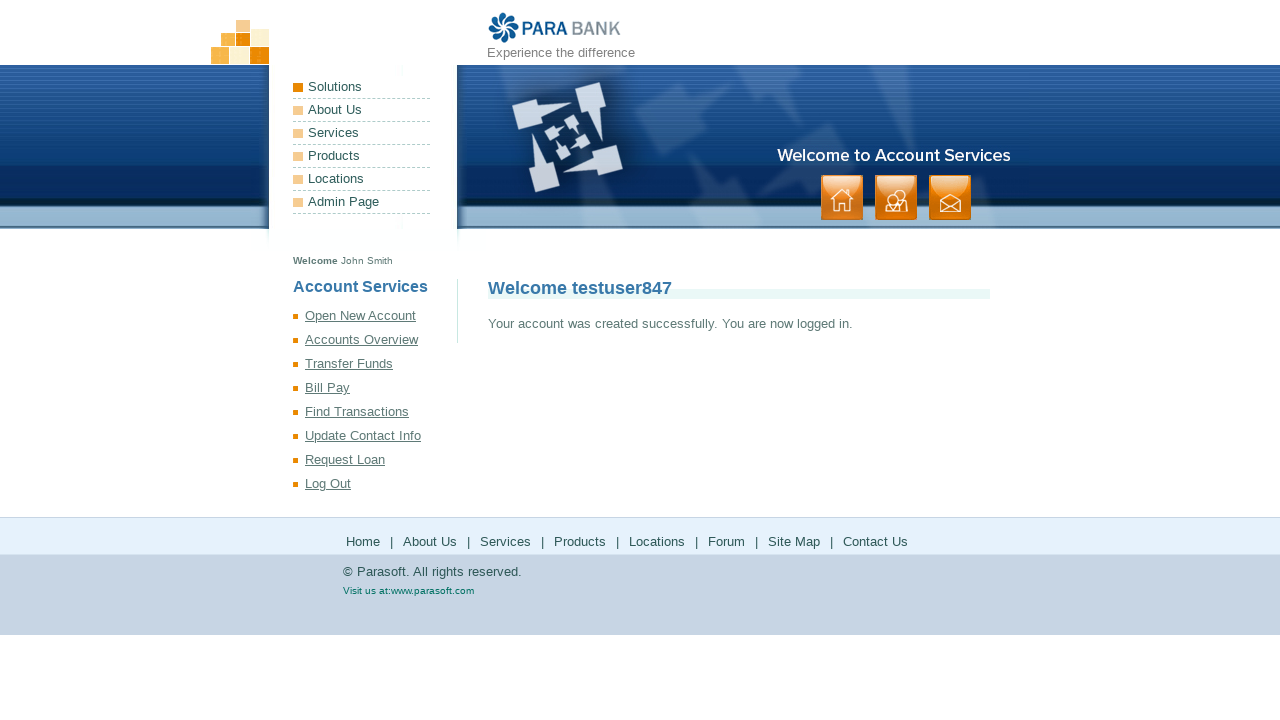

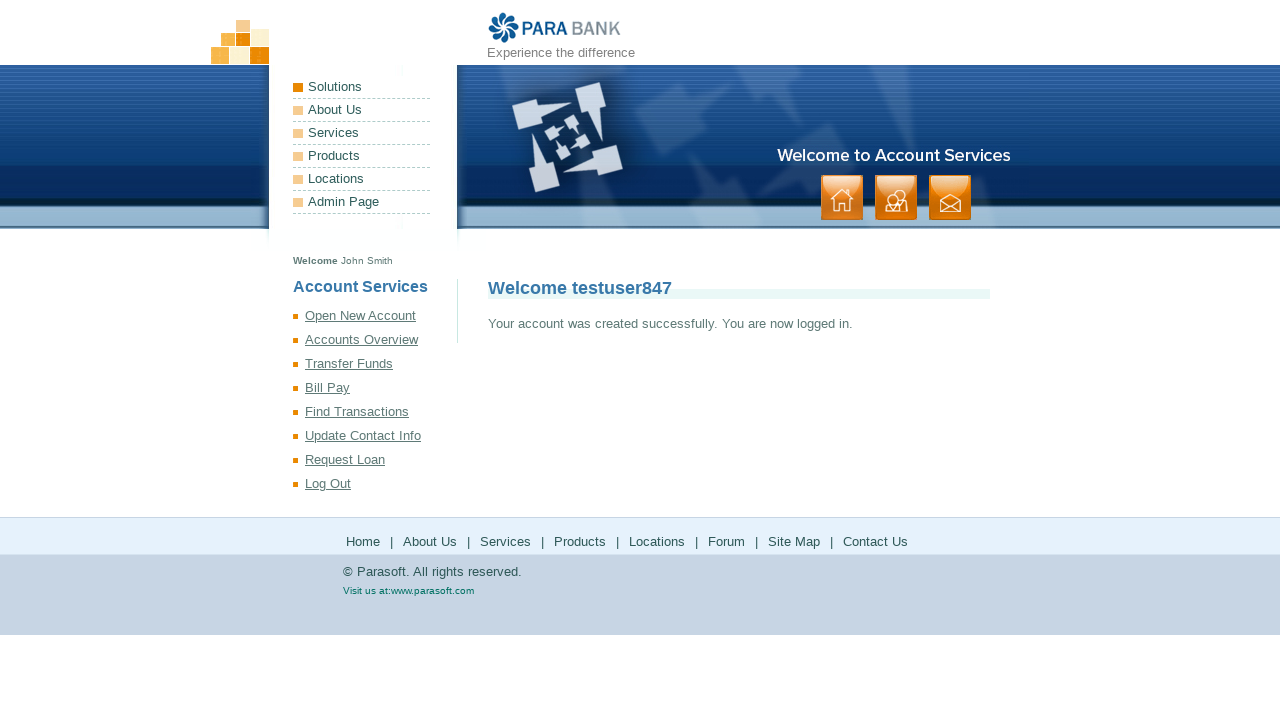